Tests scrolling functionality on a page with nested iframes by scrolling from an iframe element

Starting URL: https://awesomeqa.com/selenium/frame_with_nested_scrolling_frame_out_of_view.html

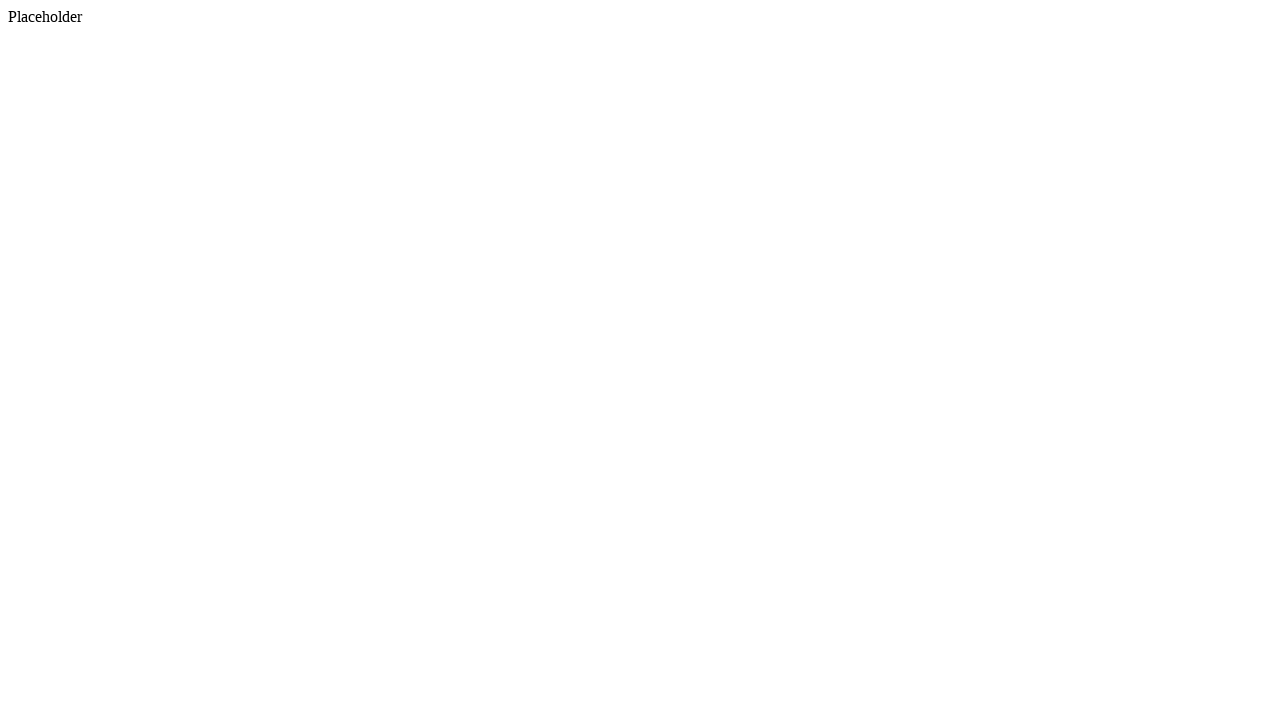

Located the first iframe element on the page
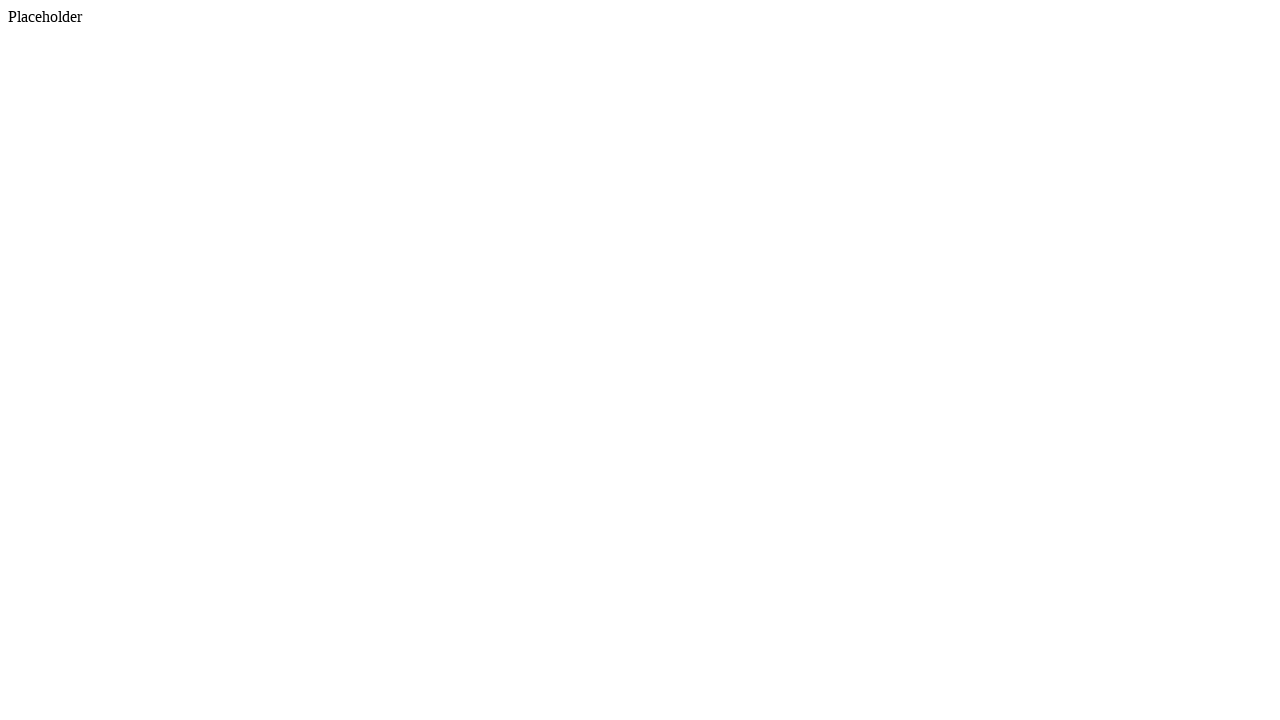

Scrolled iframe into view if needed
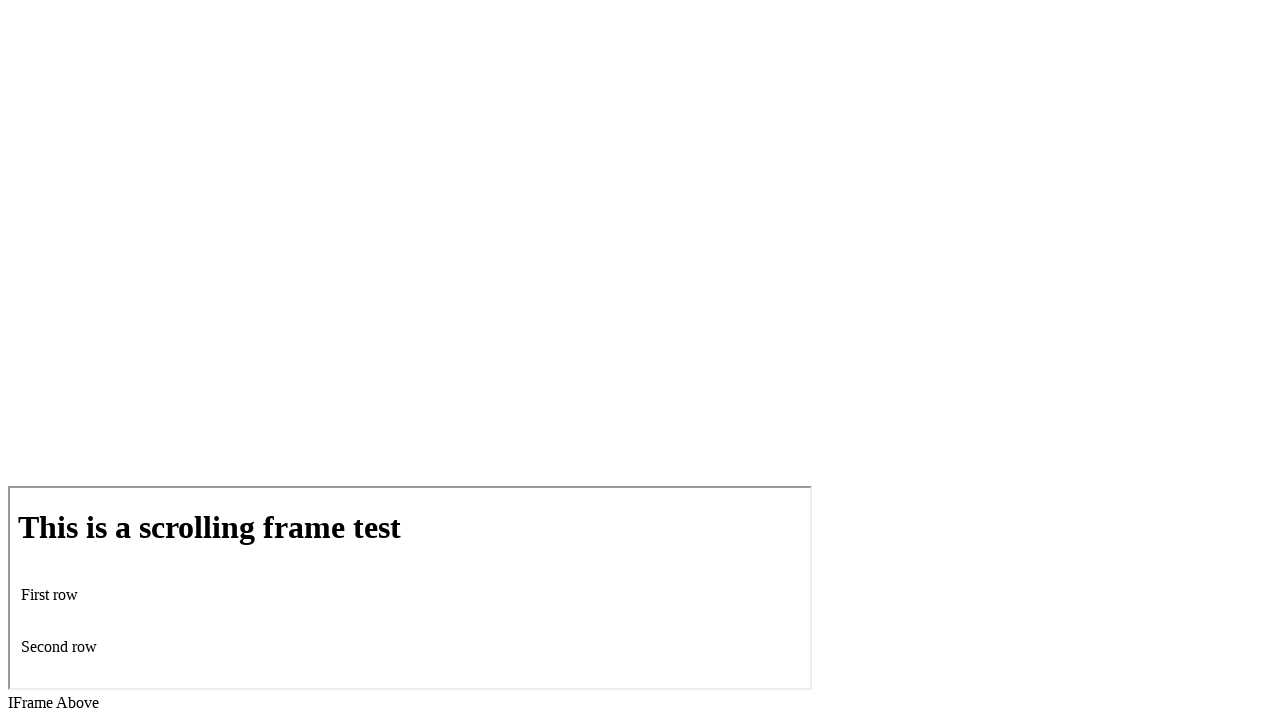

Scrolled iframe vertically by 200 pixels
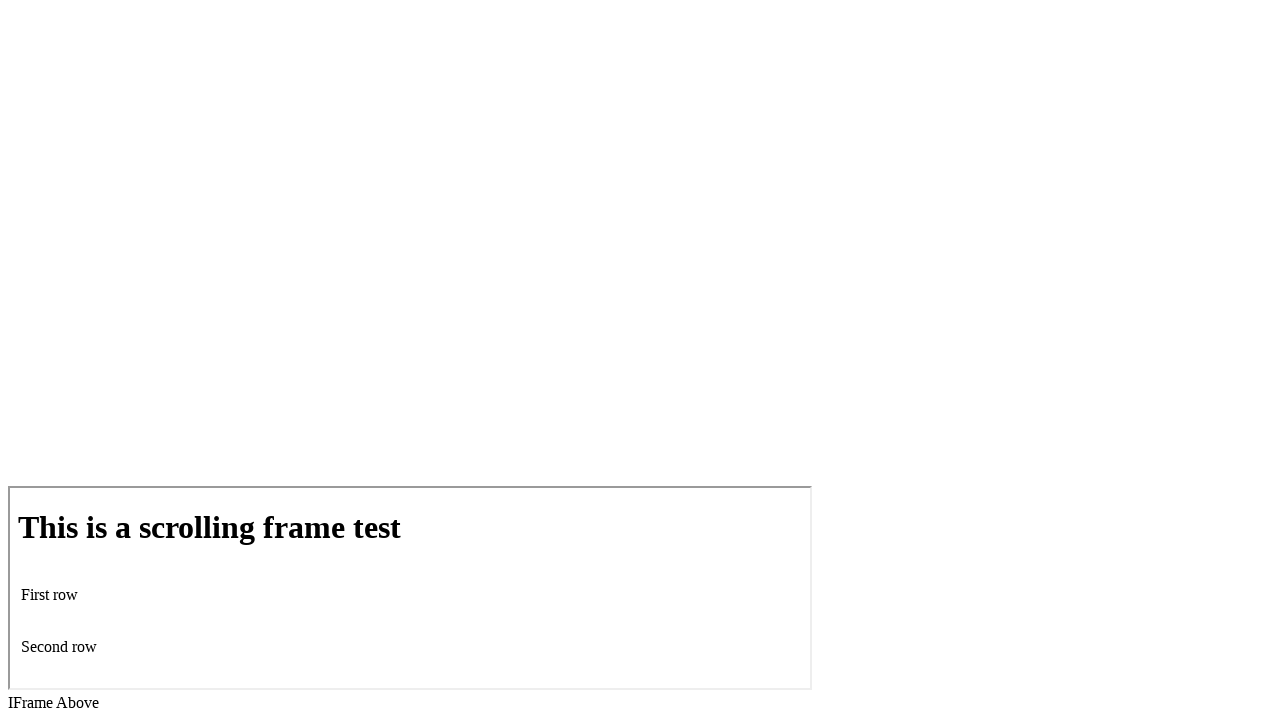

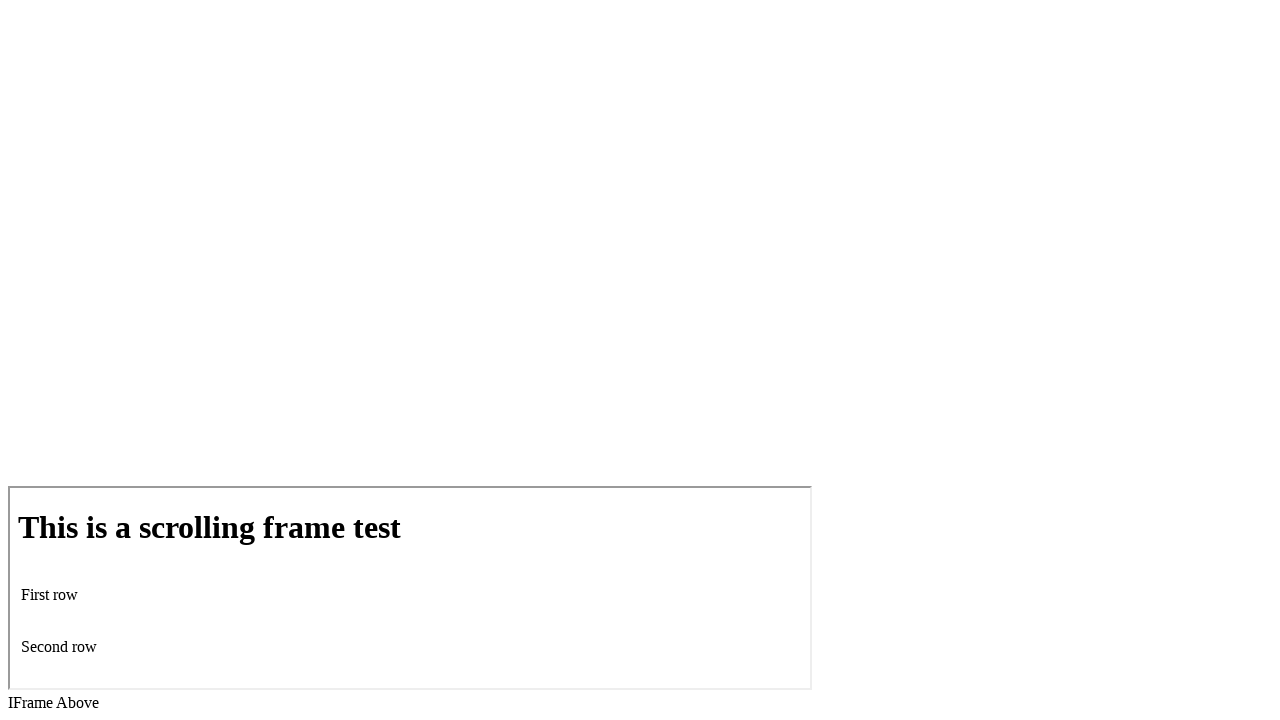